Tests dynamic loading functionality by clicking a Start button and verifying that "Hello World!" text appears after the content loads dynamically

Starting URL: https://the-internet.herokuapp.com/dynamic_loading/1

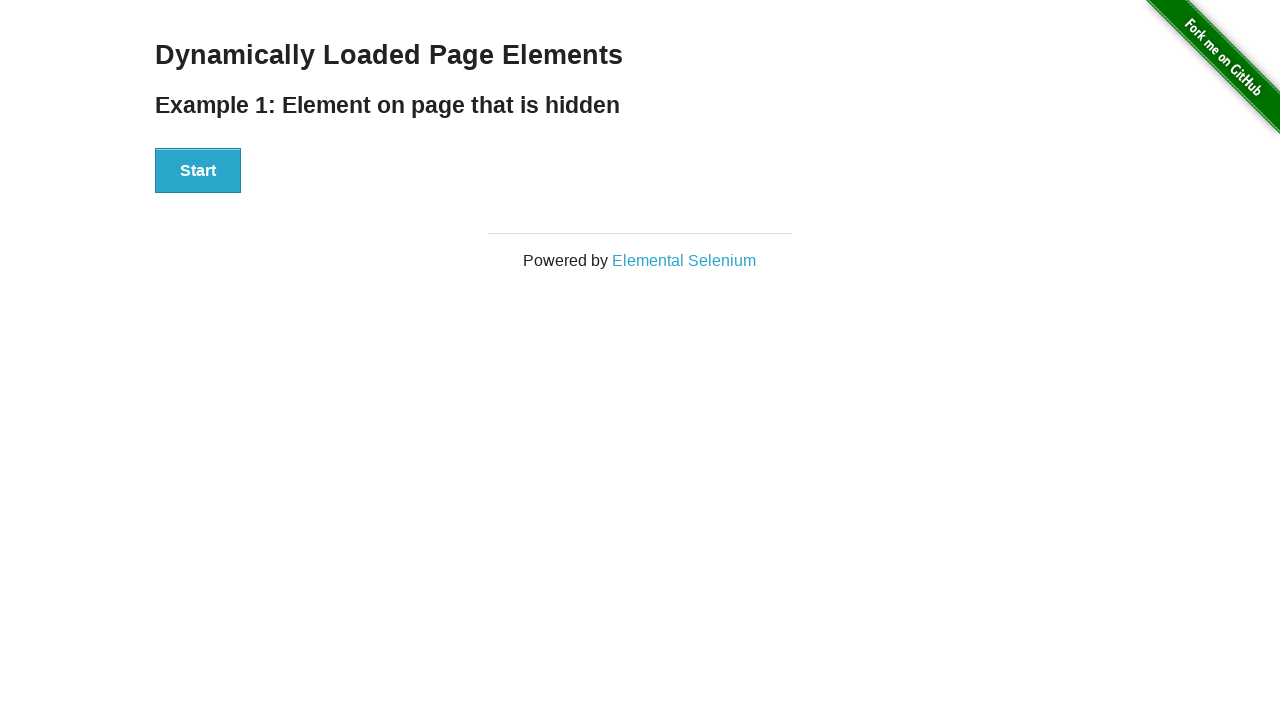

Clicked Start button to trigger dynamic loading at (198, 171) on xpath=//div[@id='start']//button
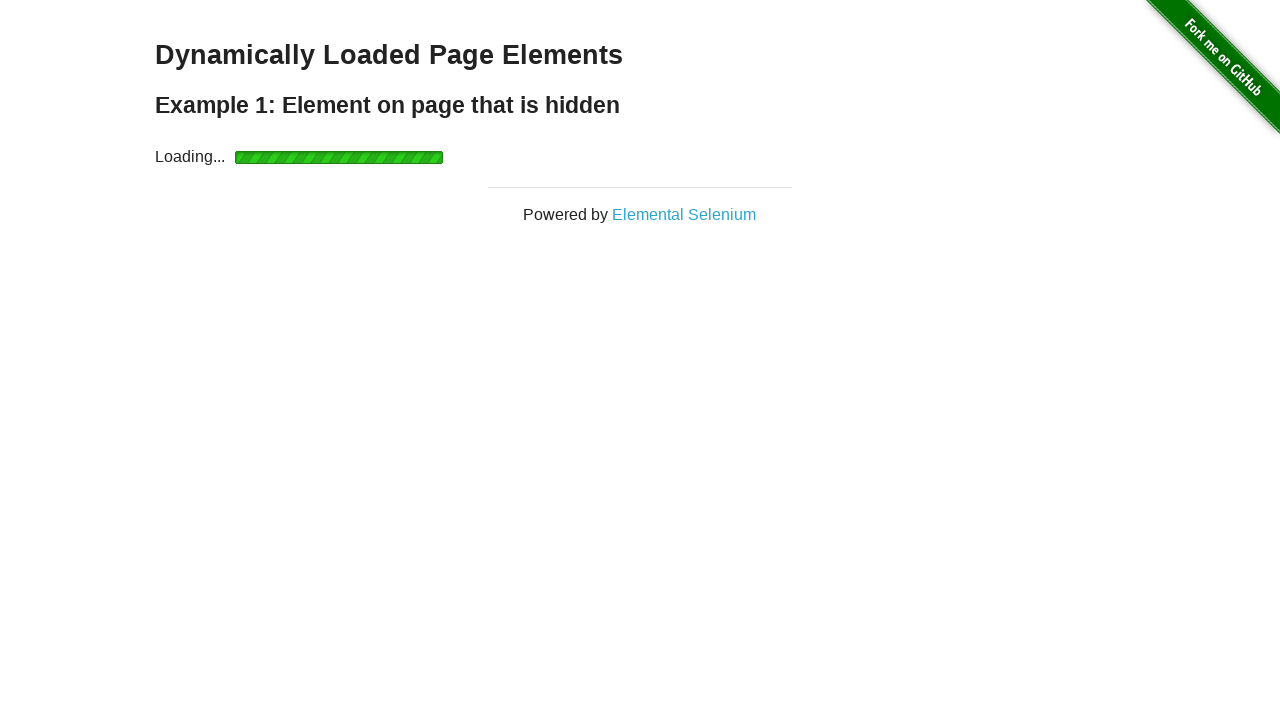

Waited for dynamically loaded 'Hello World!' element to become visible
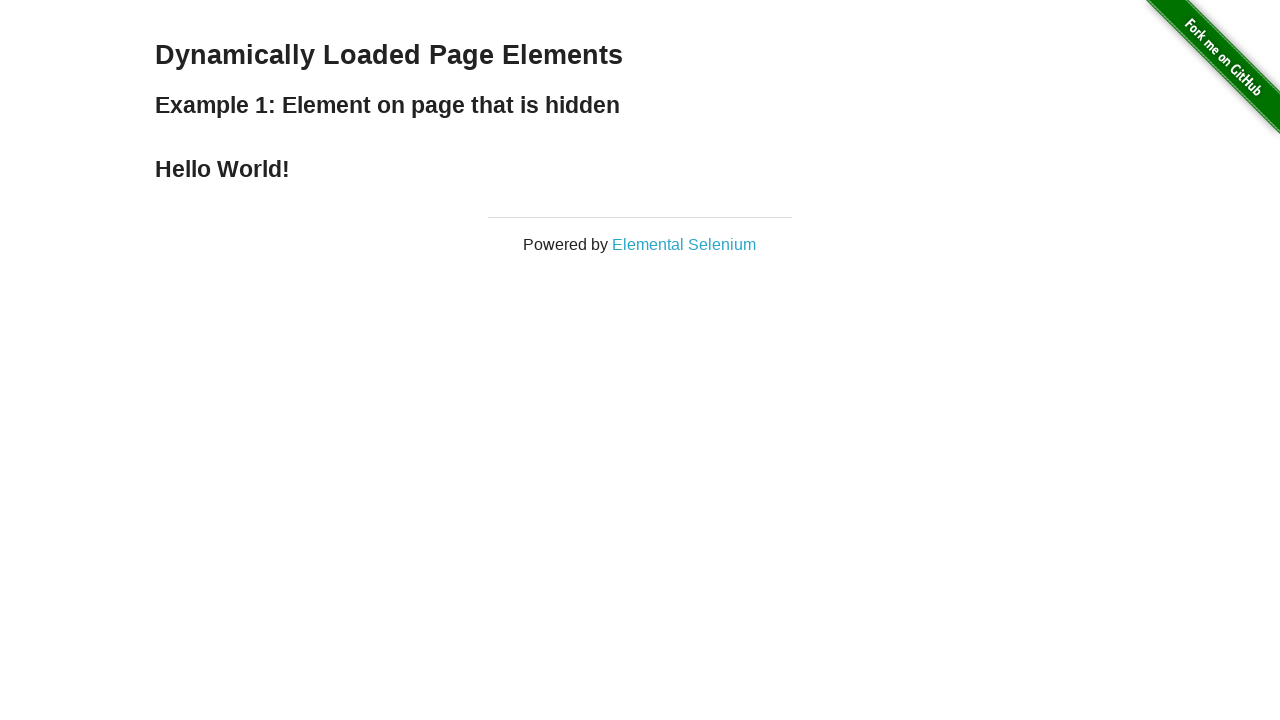

Located the Hello World element
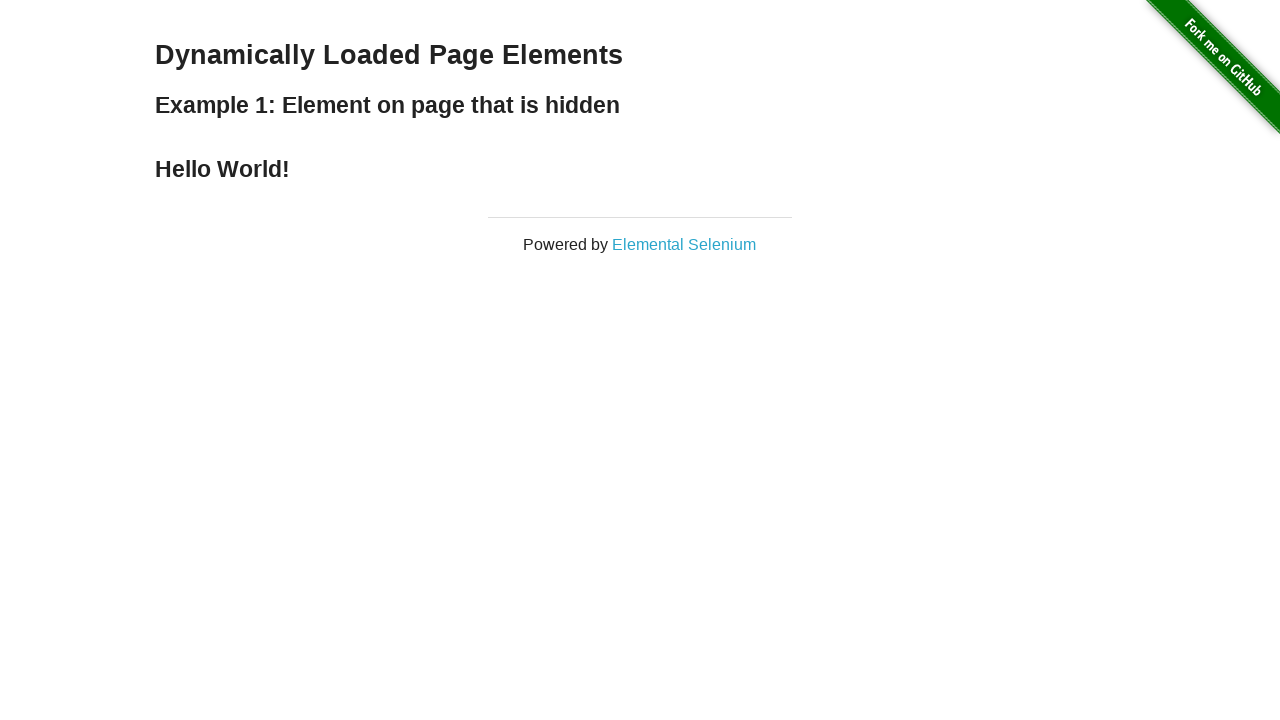

Verified that the element text content is 'Hello World!'
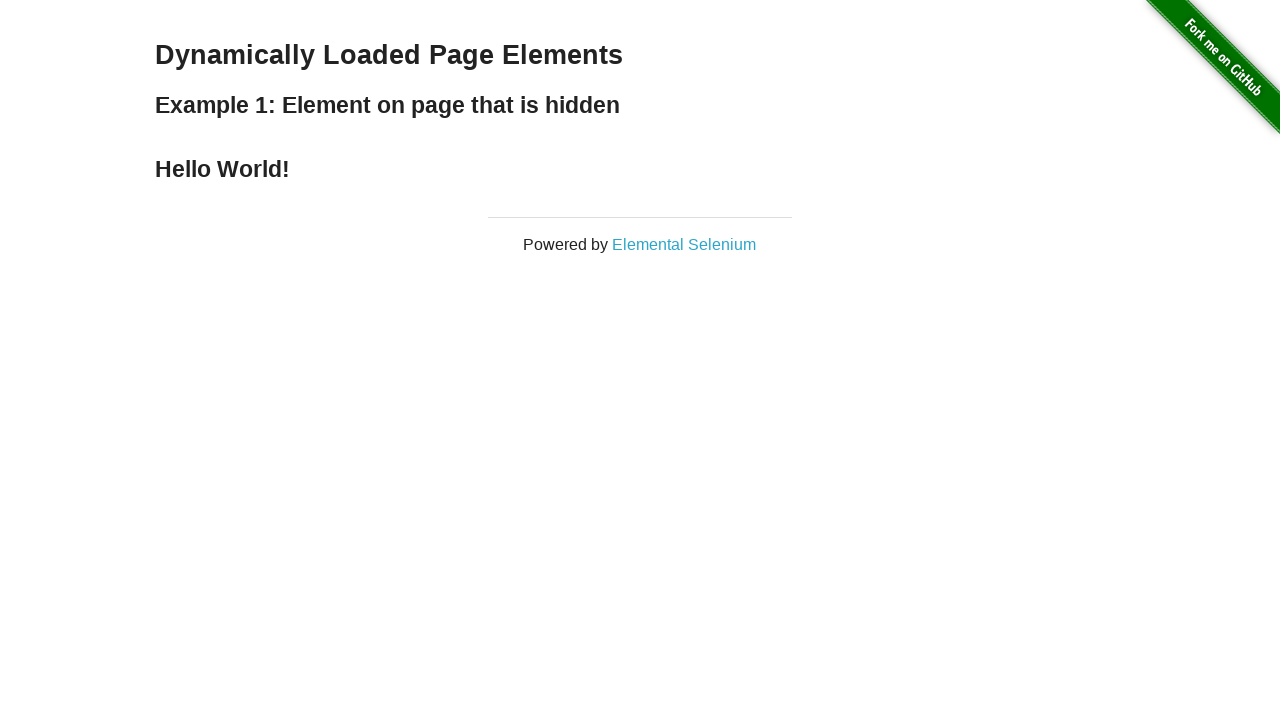

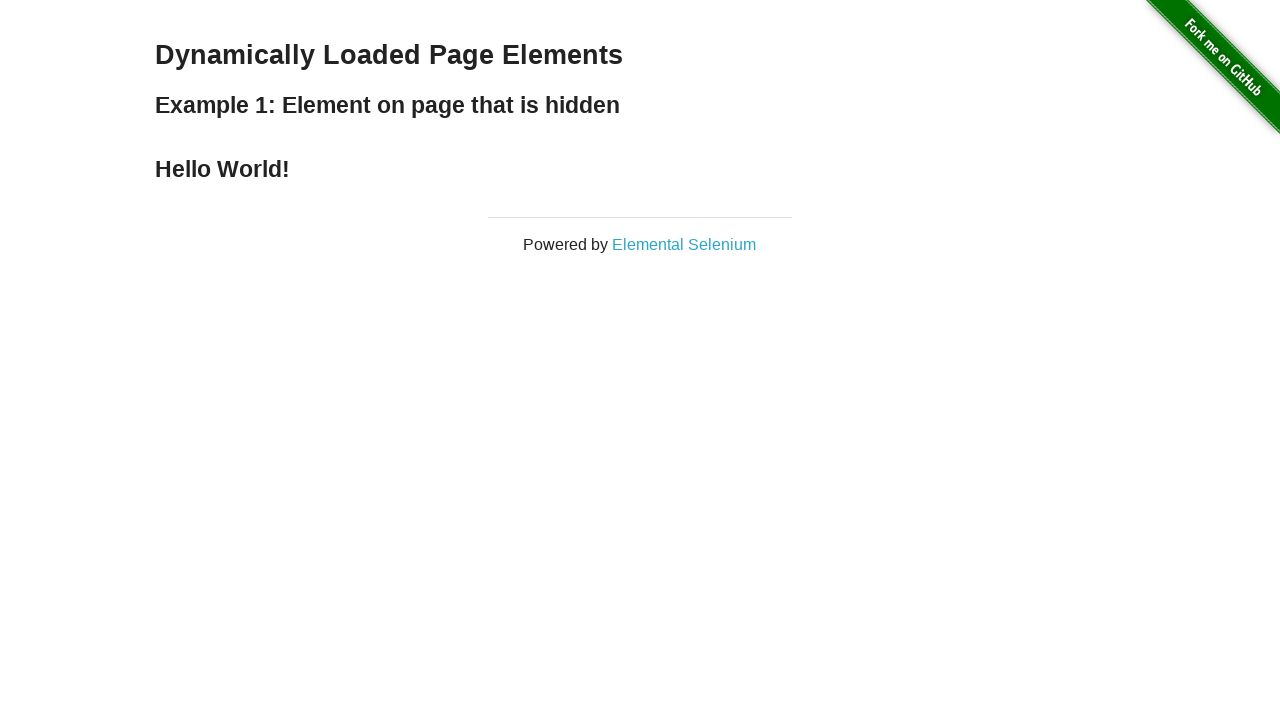